Tests scrolling functionality by scrolling down to the CYDEO link at the bottom of the page using mouse hover, then scrolling back up using Page Up key presses.

Starting URL: https://practice.cydeo.com/

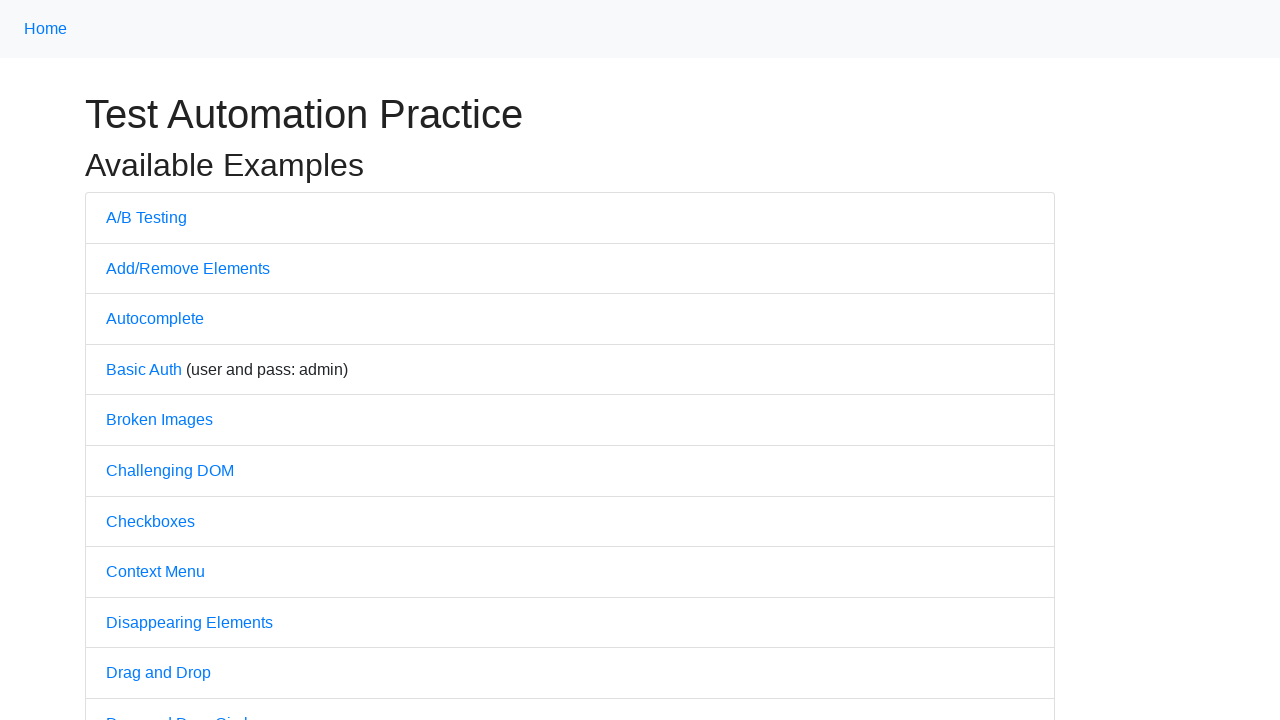

Located CYDEO link element
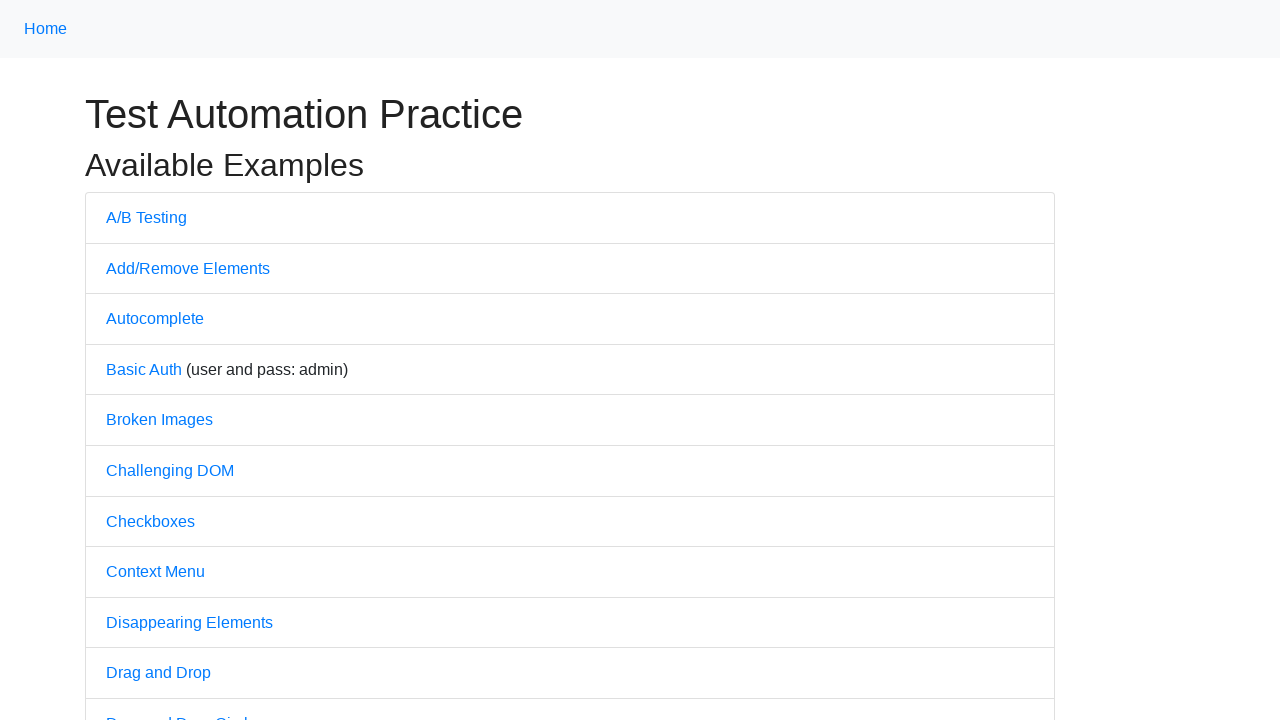

Scrolled down to CYDEO link at bottom of page
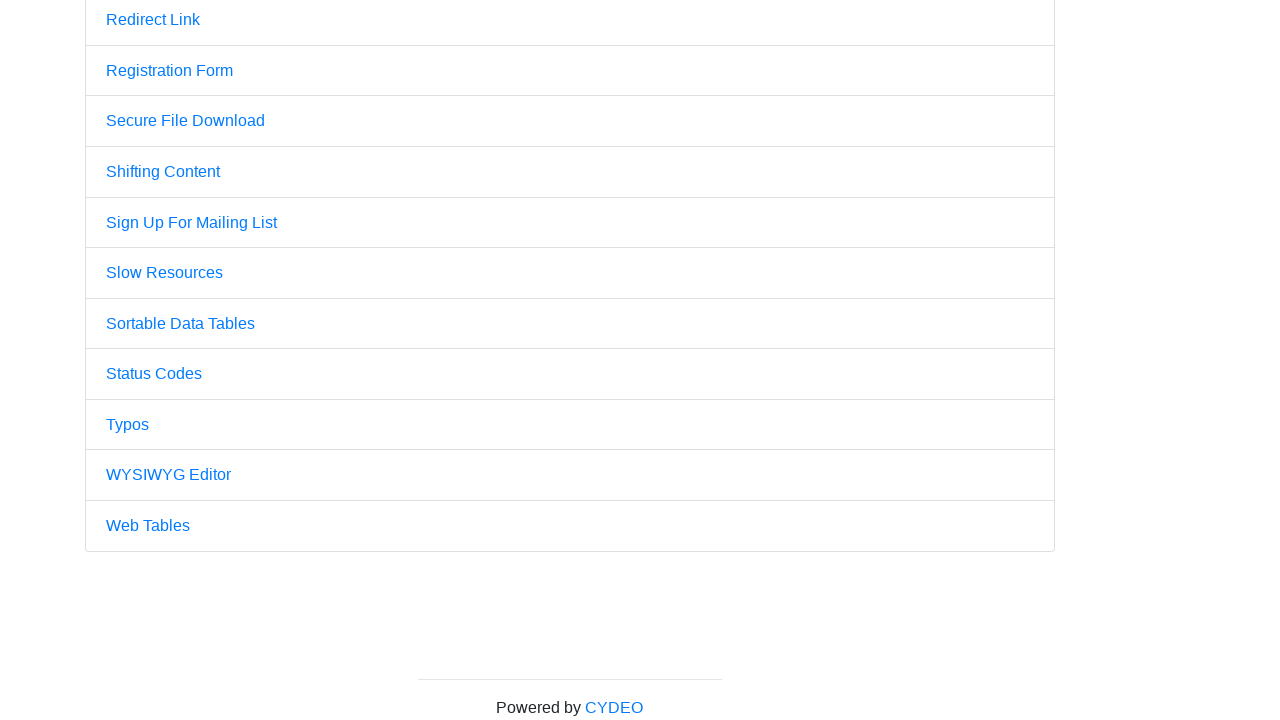

Hovered over CYDEO link at (614, 707) on a:has-text('CYDEO')
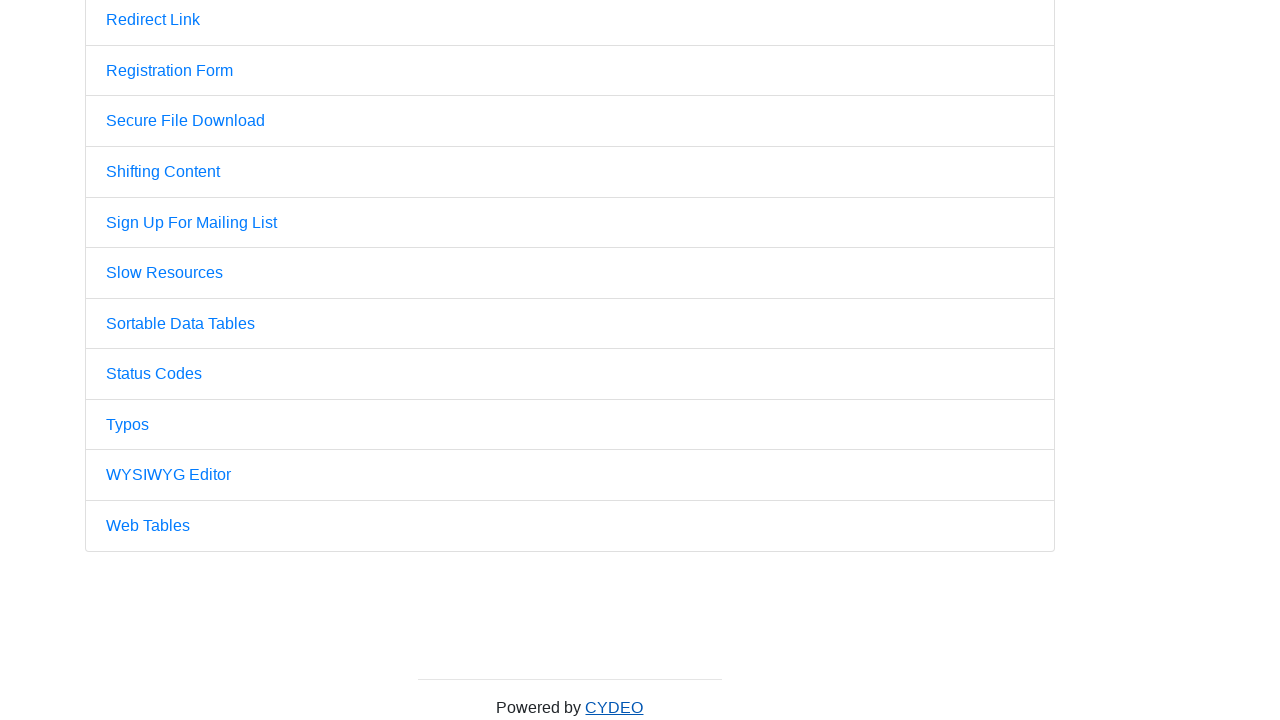

Pressed Page Up key to scroll back up
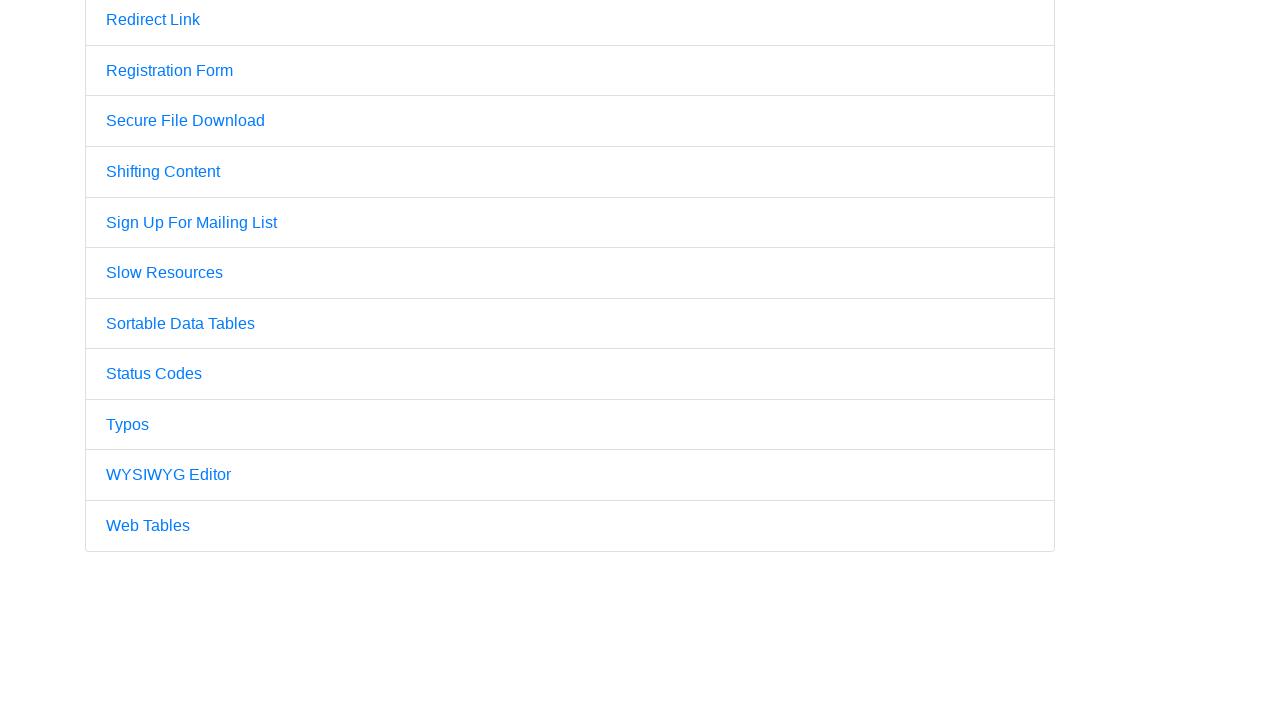

Pressed Page Up key again to scroll further up
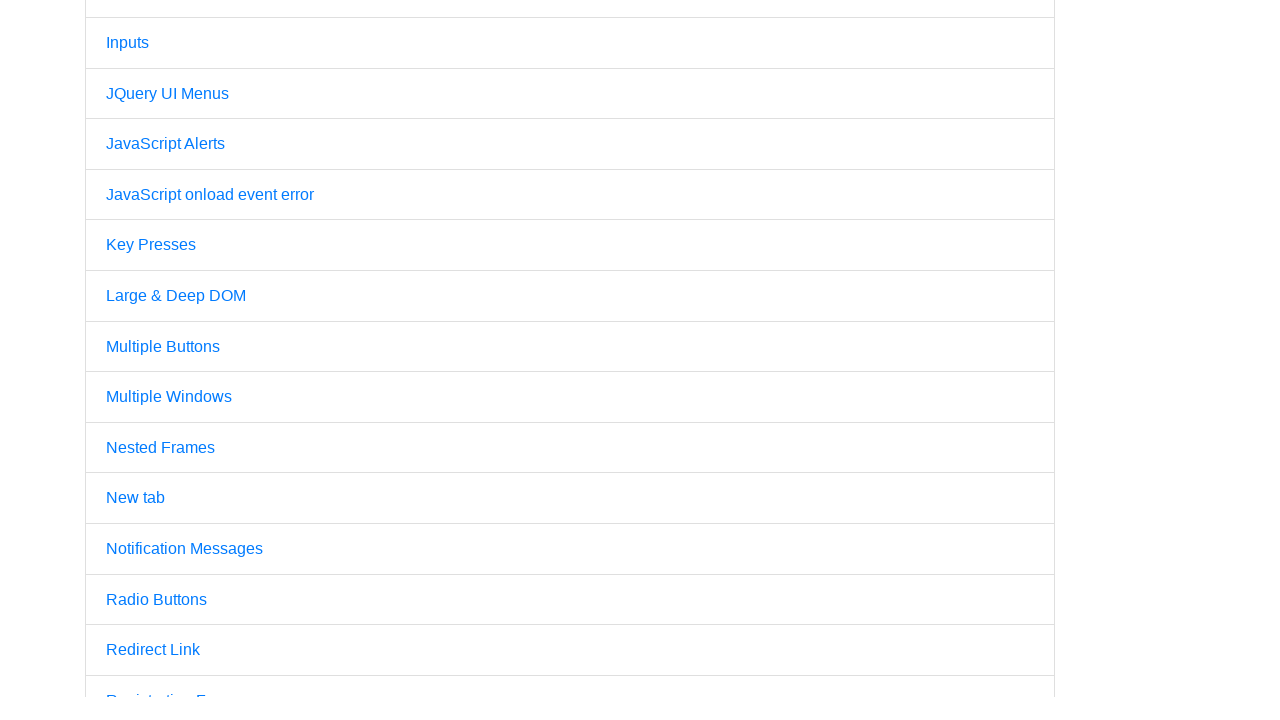

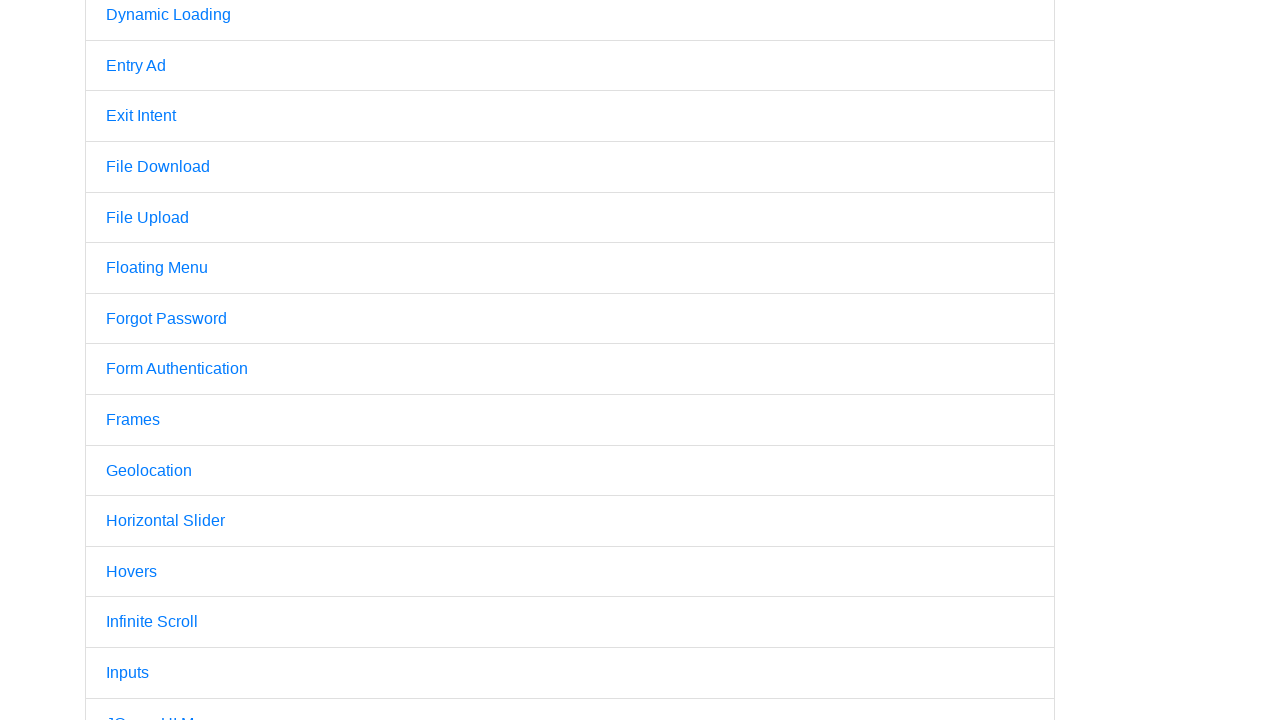